Tests the autocomplete functionality by typing a partial country name and selecting from the autocomplete suggestions

Starting URL: https://practice.expandtesting.com/autocomplete

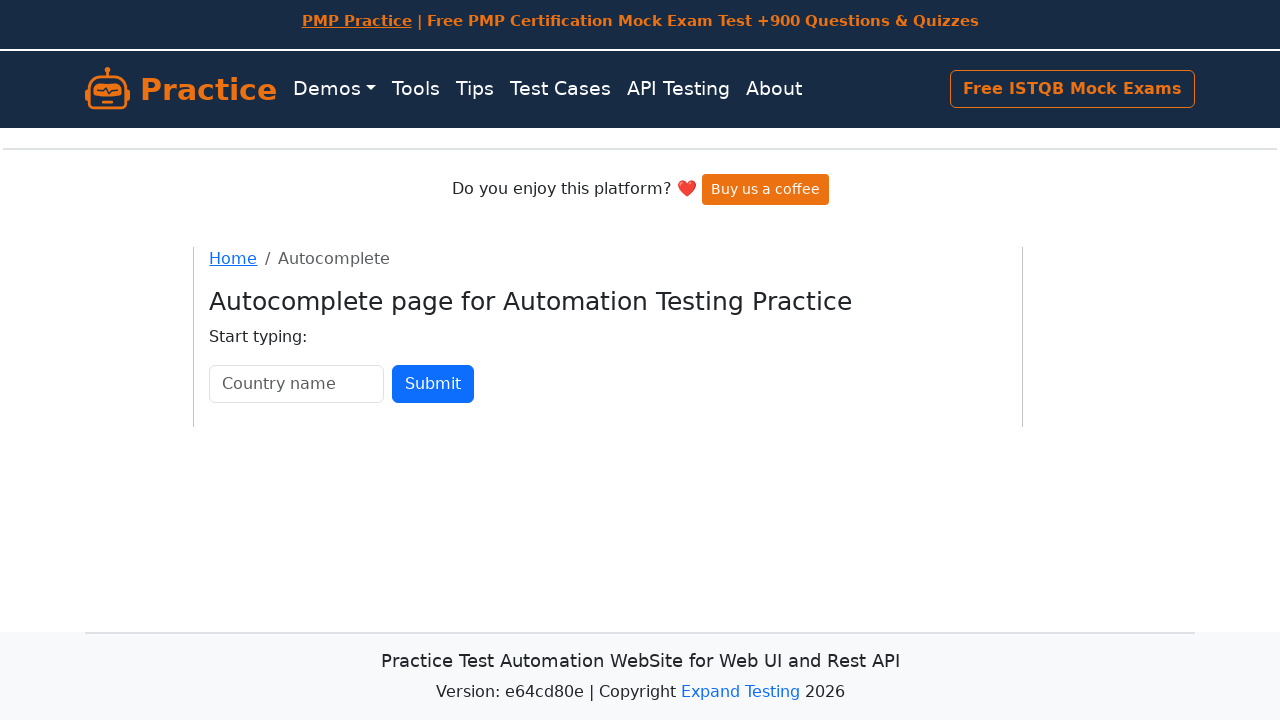

Filled country autocomplete field with 'ind' on #country
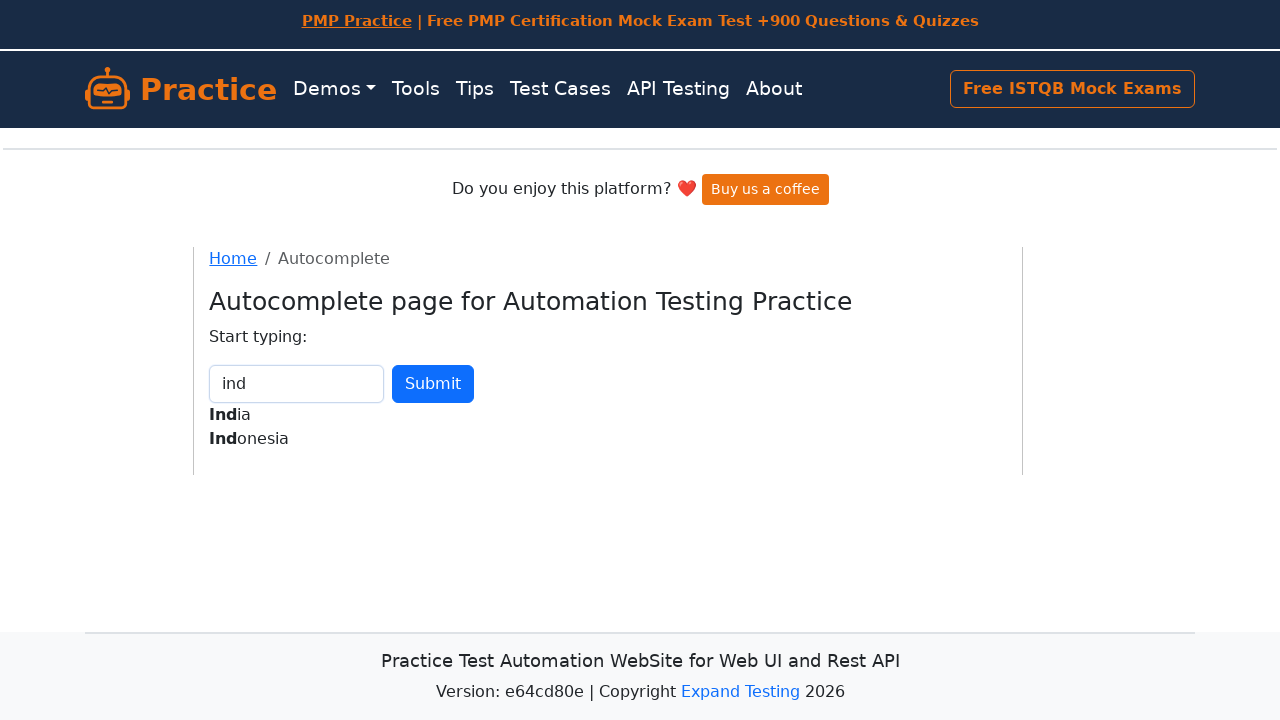

Autocomplete suggestions list appeared
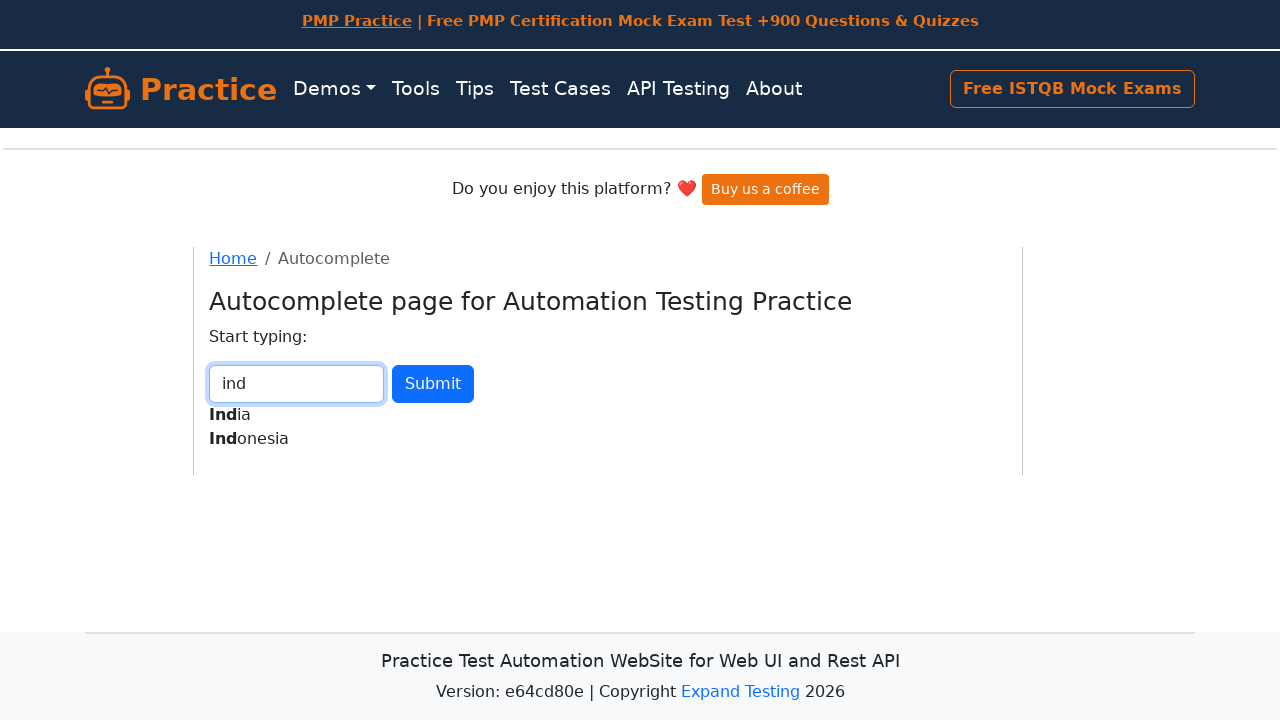

Selected 'India' from autocomplete suggestions at (297, 414) on xpath=//div[@id='countryautocomplete-list']//div[contains(., 'India')]
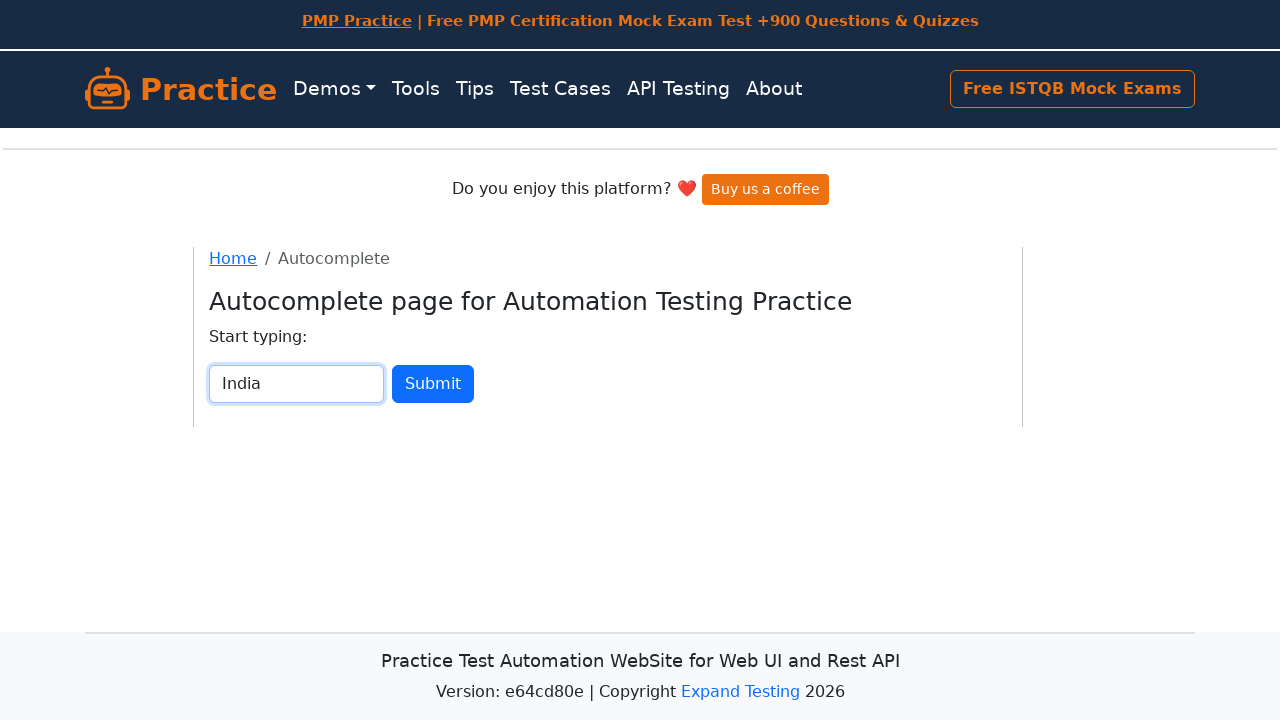

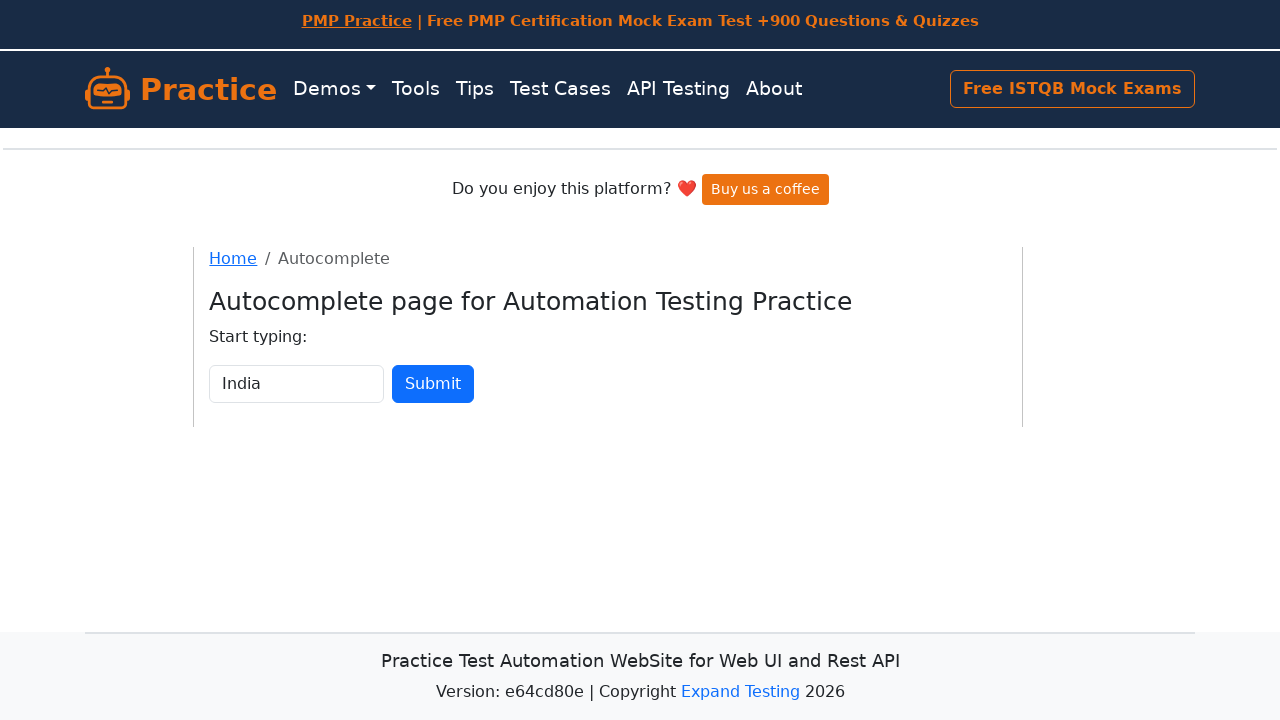